Tests window handling functionality by opening a new window, interacting with form fields in the new window, then returning to the parent window to fill another form field

Starting URL: https://www.hyrtutorials.com/p/window-handles-practice.html

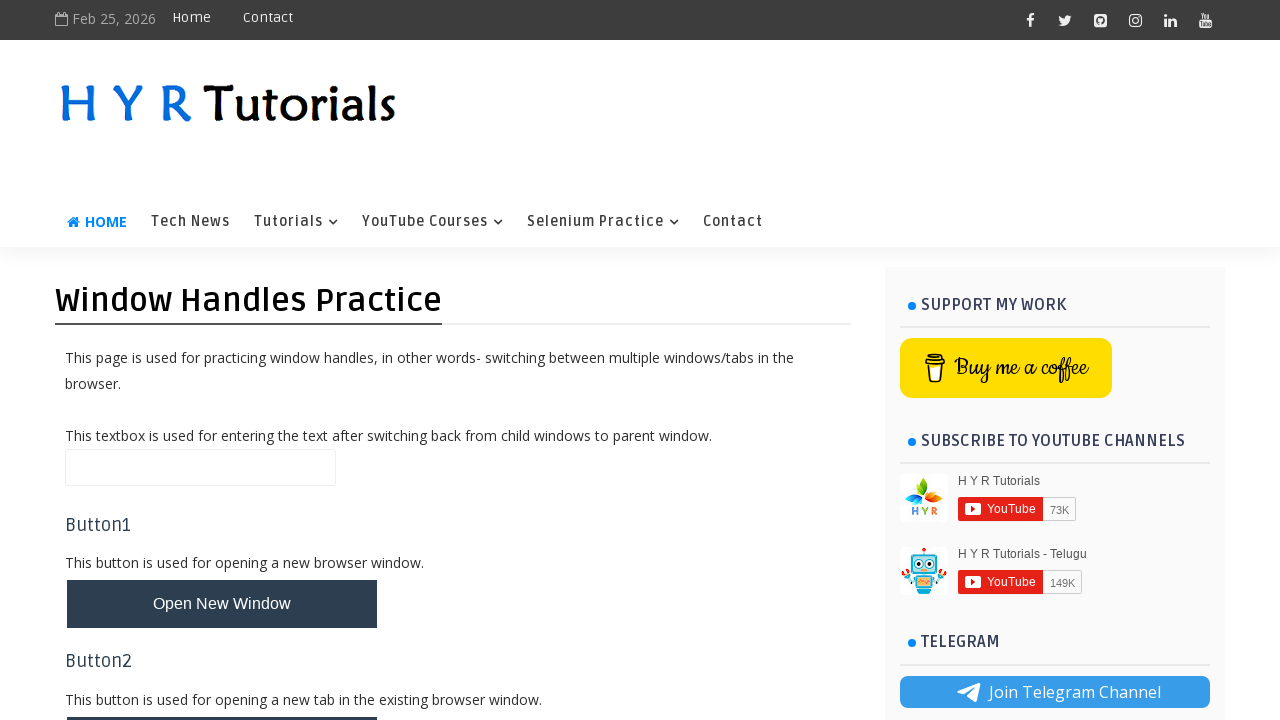

Clicked button to open new window at (222, 604) on button#newWindowBtn
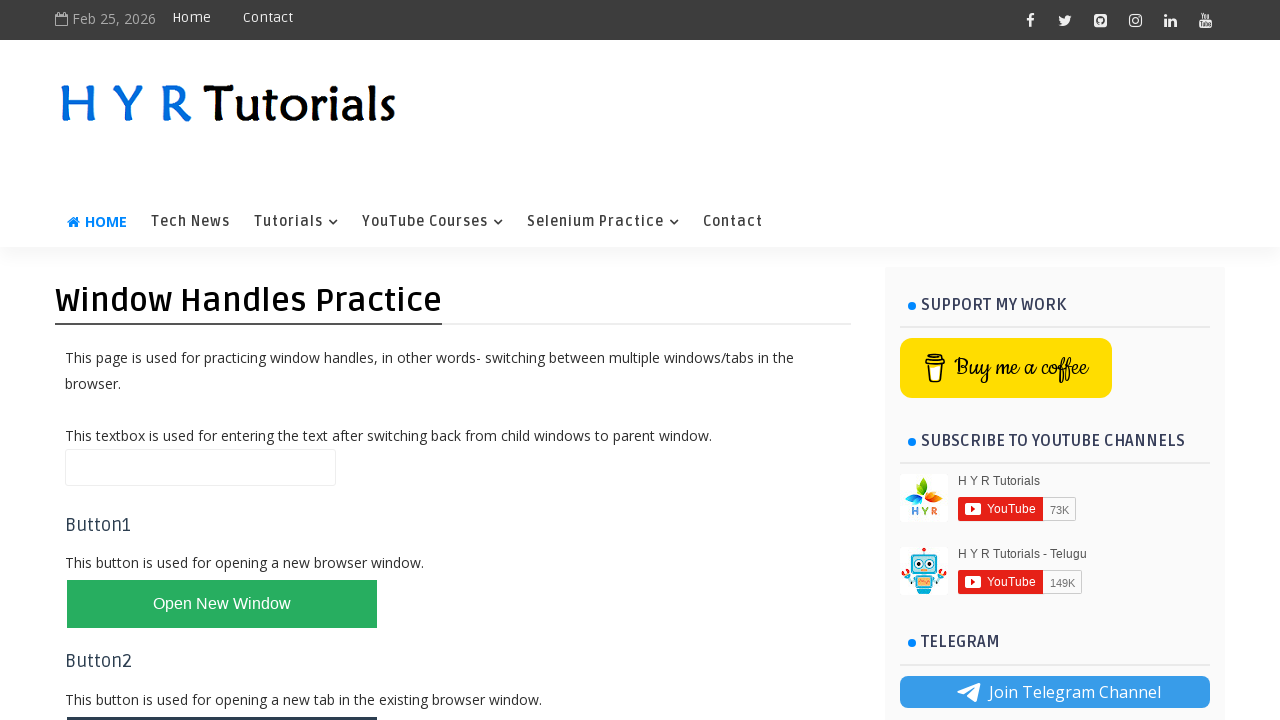

New window opened and captured
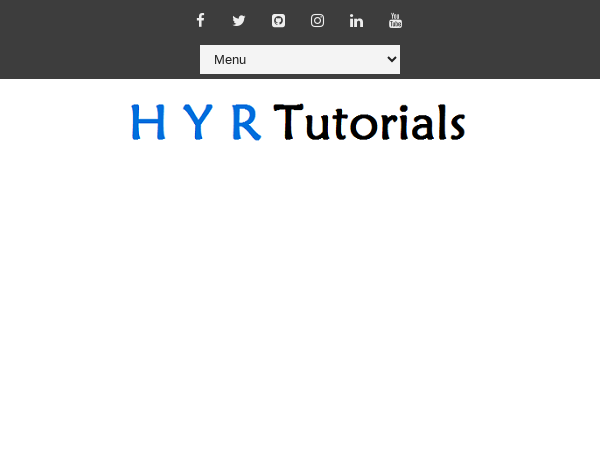

Filled firstName field with 'Automation' in new window on input#firstName
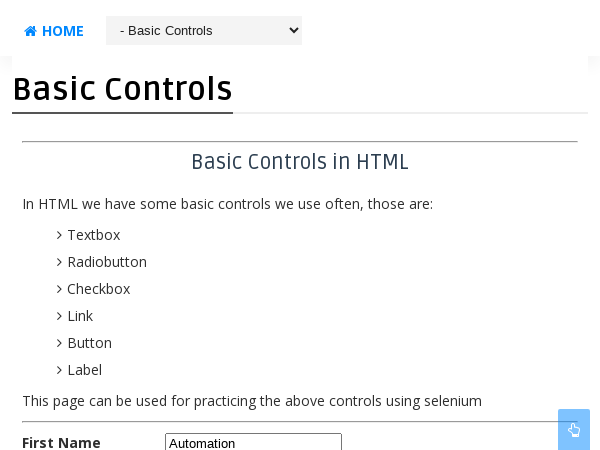

Closed new window
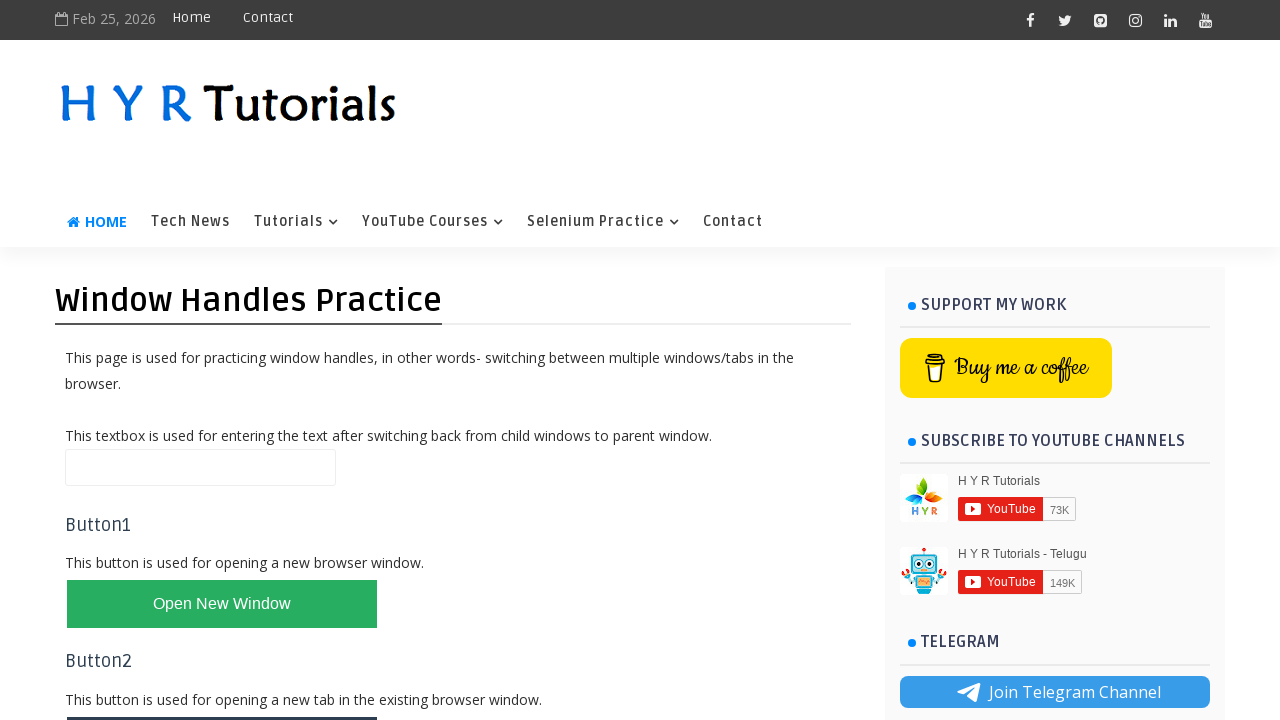

Filled name field with 'Test Automation' in parent window on input#name
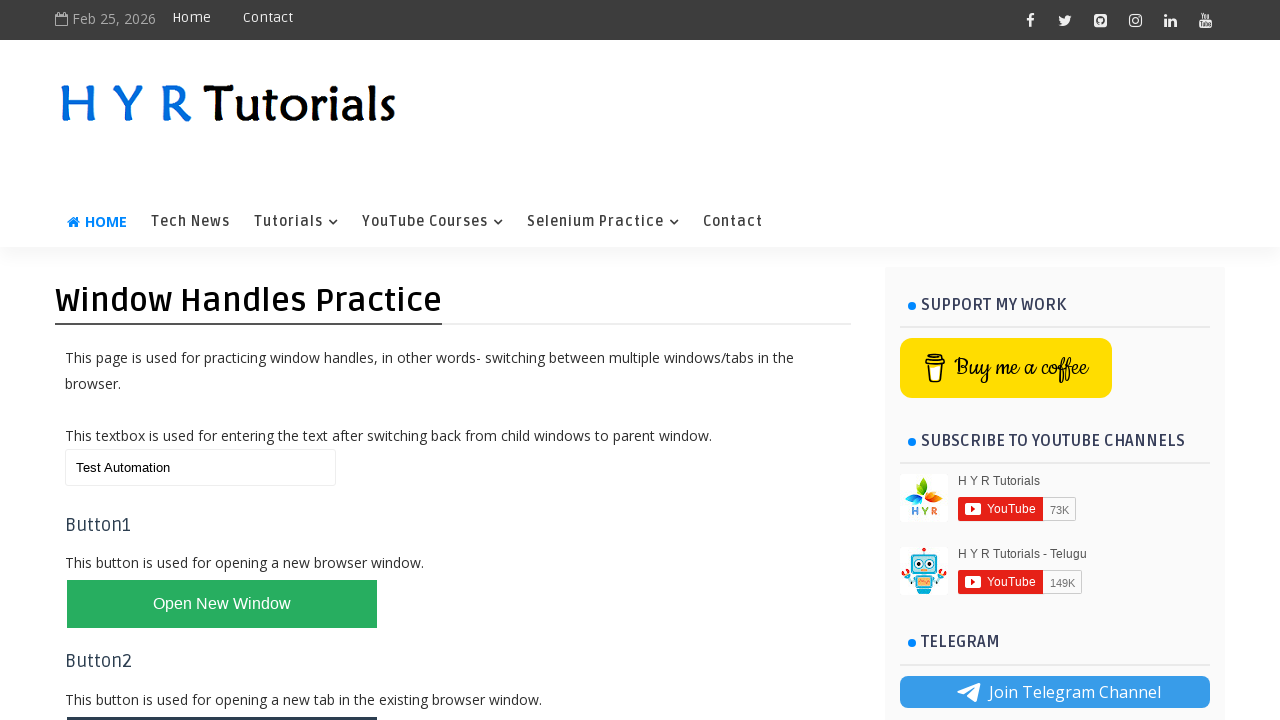

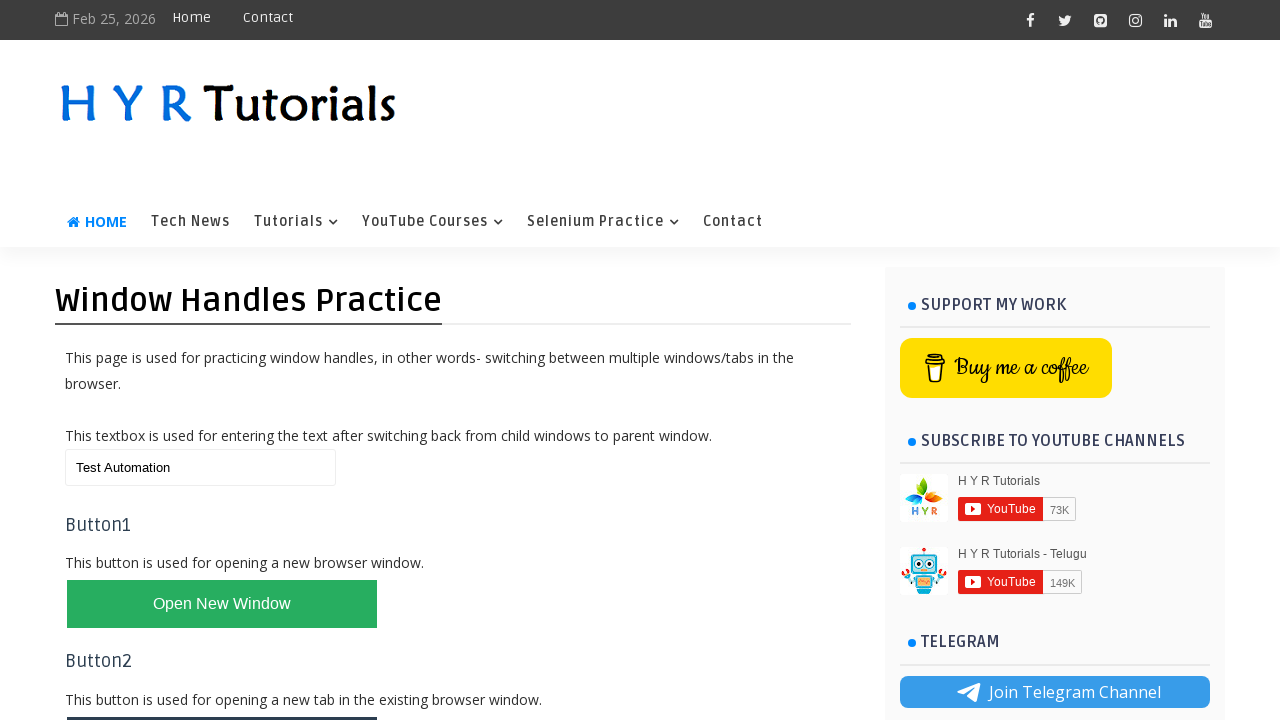